Tests search functionality on the Danube webshop by entering search terms and clicking the search button

Starting URL: https://danube-webshop.herokuapp.com/

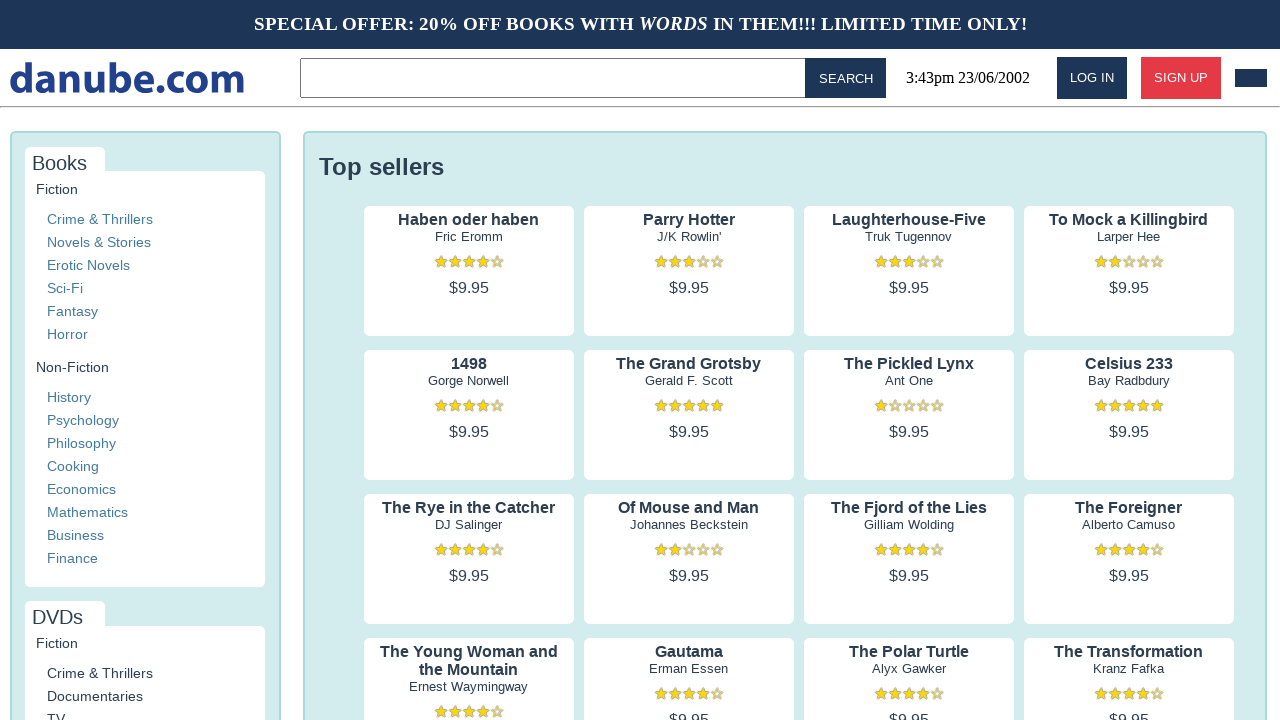

Filled search input with 'programming books' on input
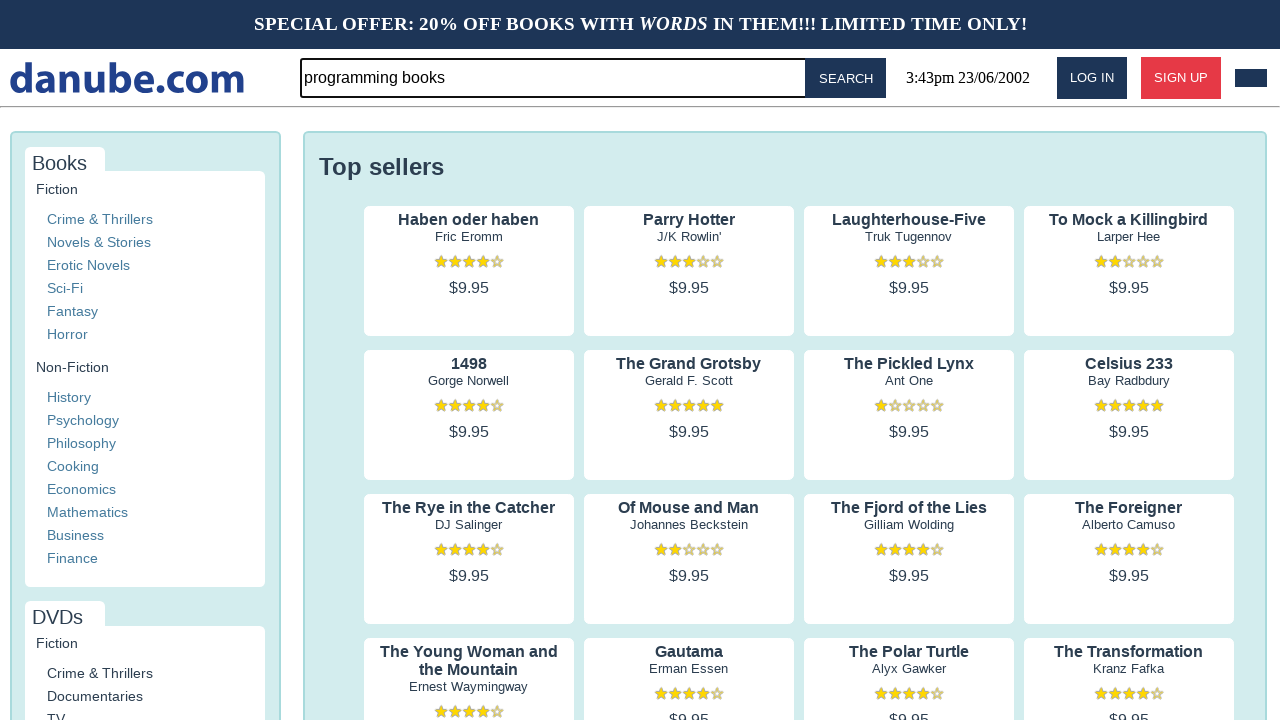

Clicked search button at (846, 78) on button
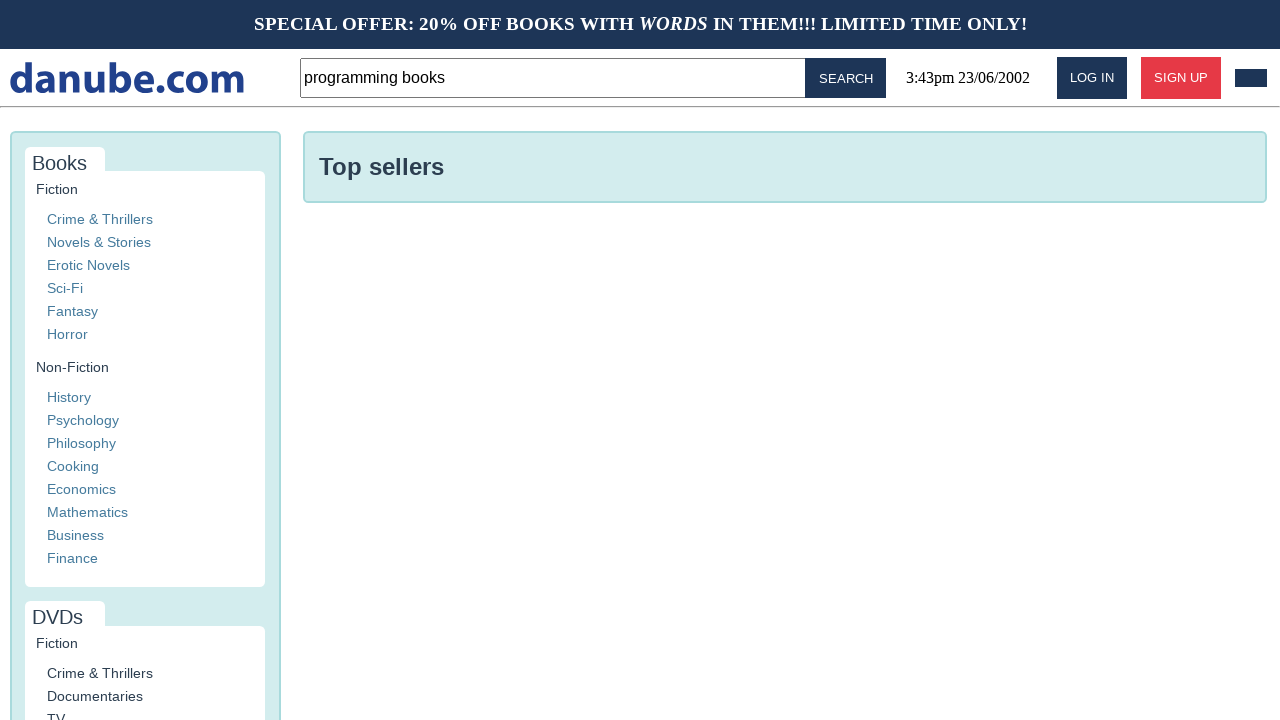

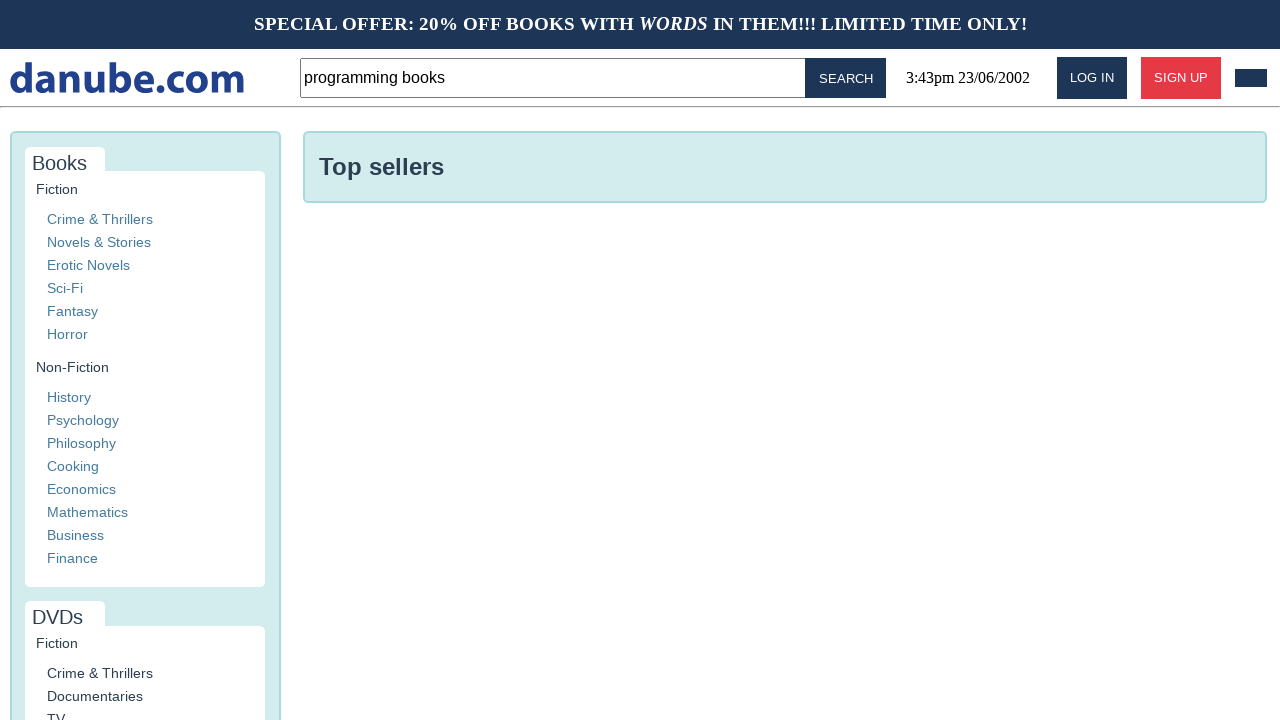